Tests dynamic loading functionality by clicking a start button and waiting for a hidden element to become visible, then verifying the displayed text contains "Hello World!"

Starting URL: http://the-internet.herokuapp.com/dynamic_loading/1

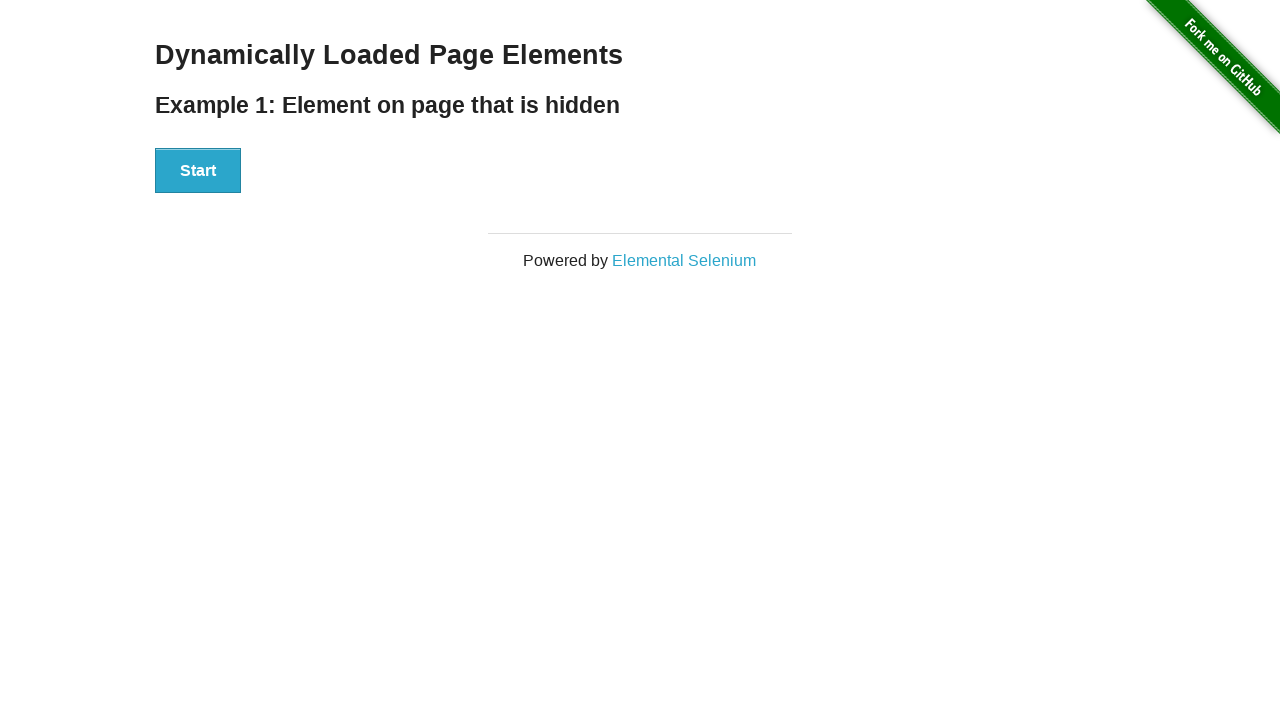

Clicked the start button to begin dynamic loading at (198, 171) on xpath=//div[@id='start']/button
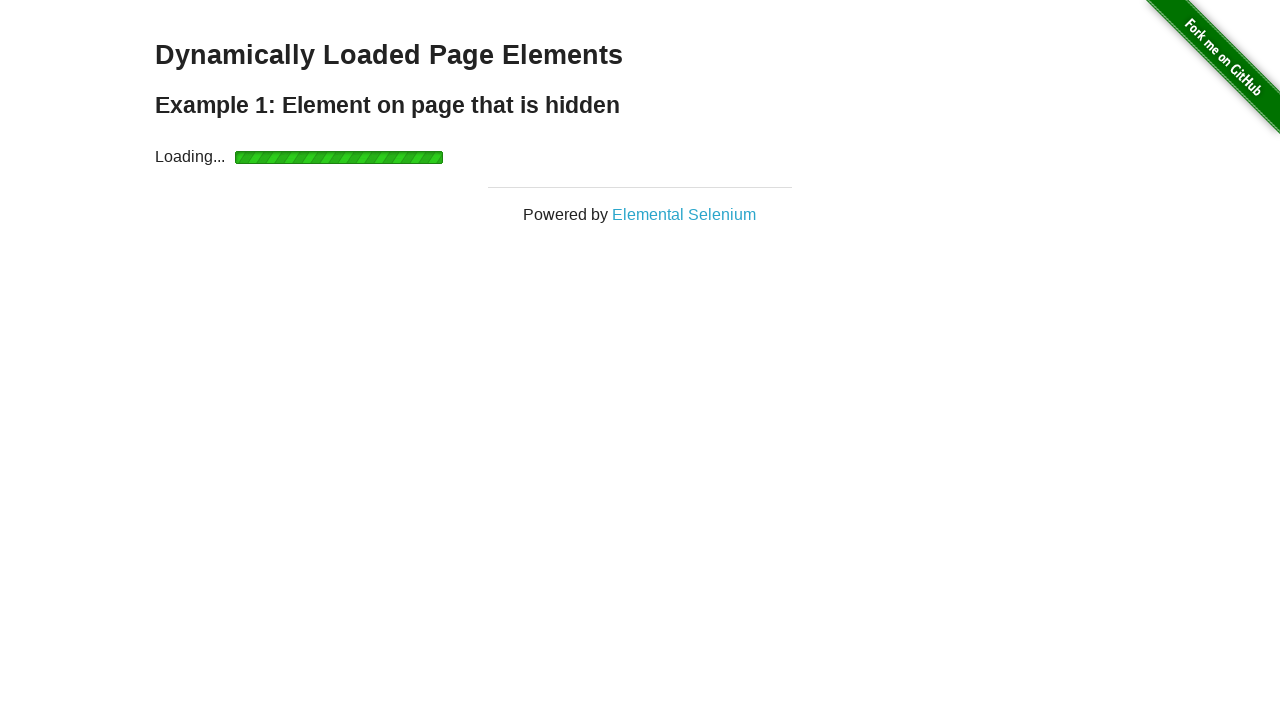

Waited for finish element to become visible
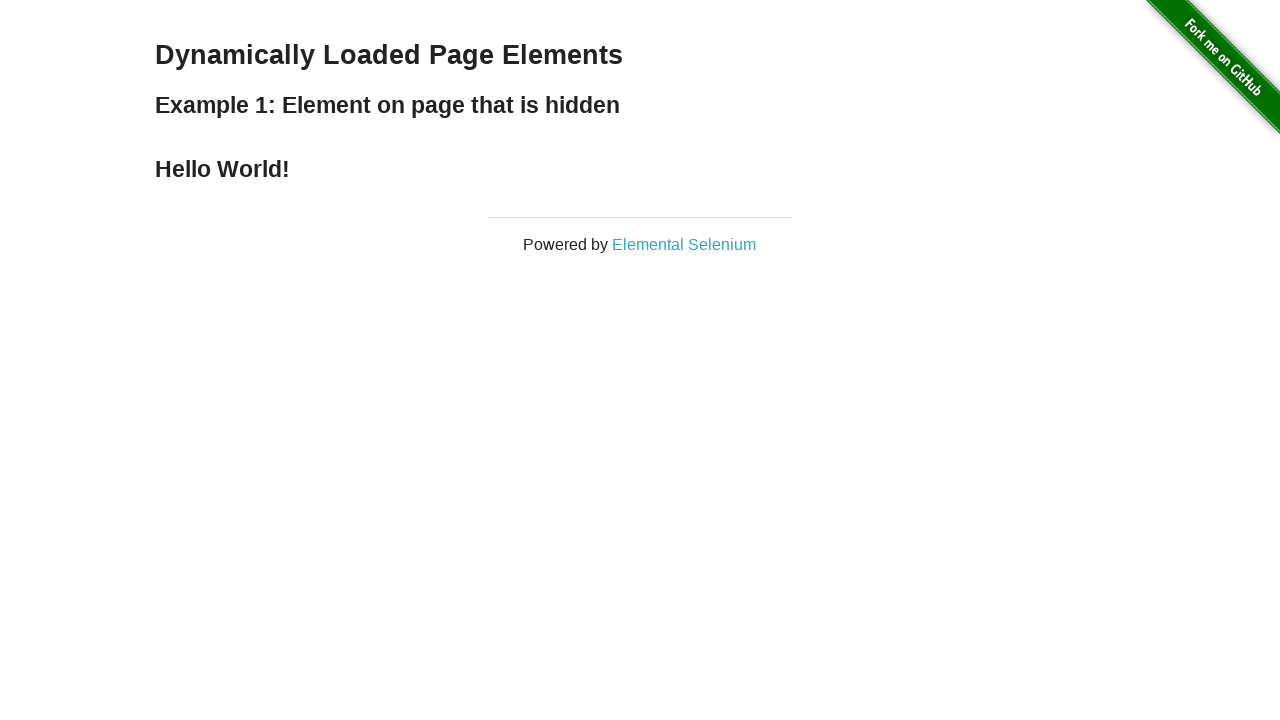

Retrieved text content from finish element
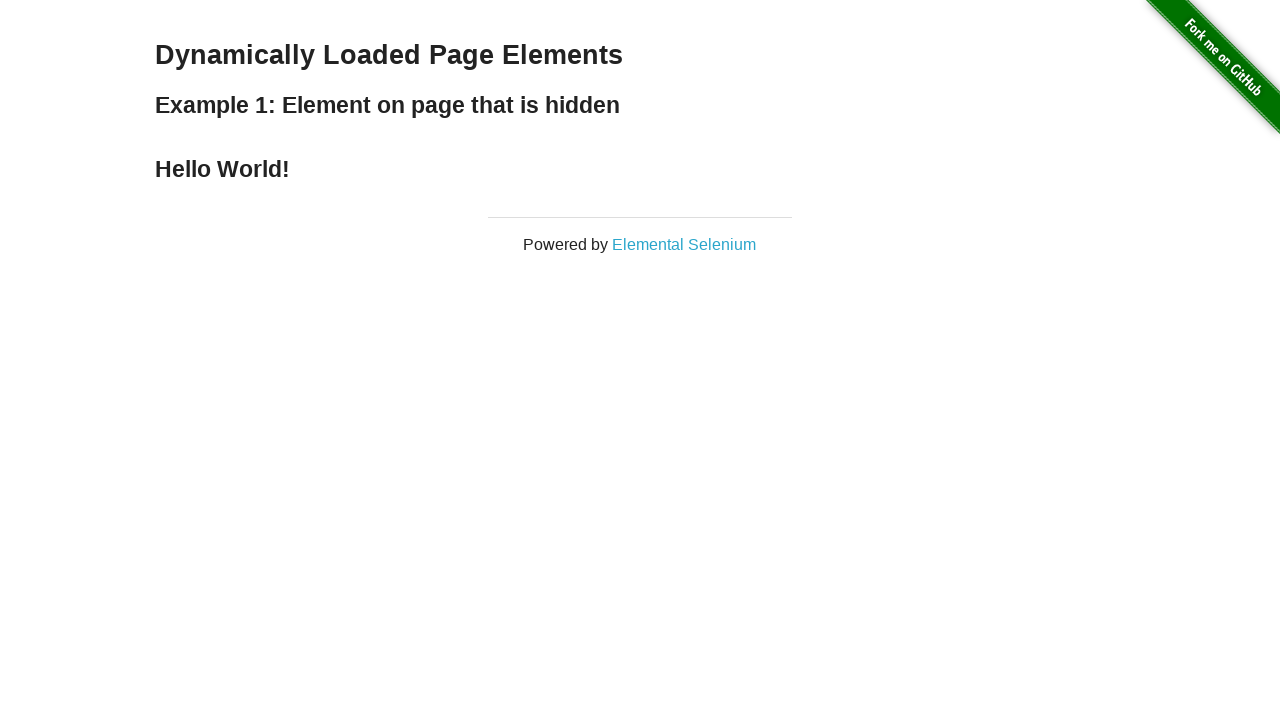

Verified that finish element text contains 'Hello World!'
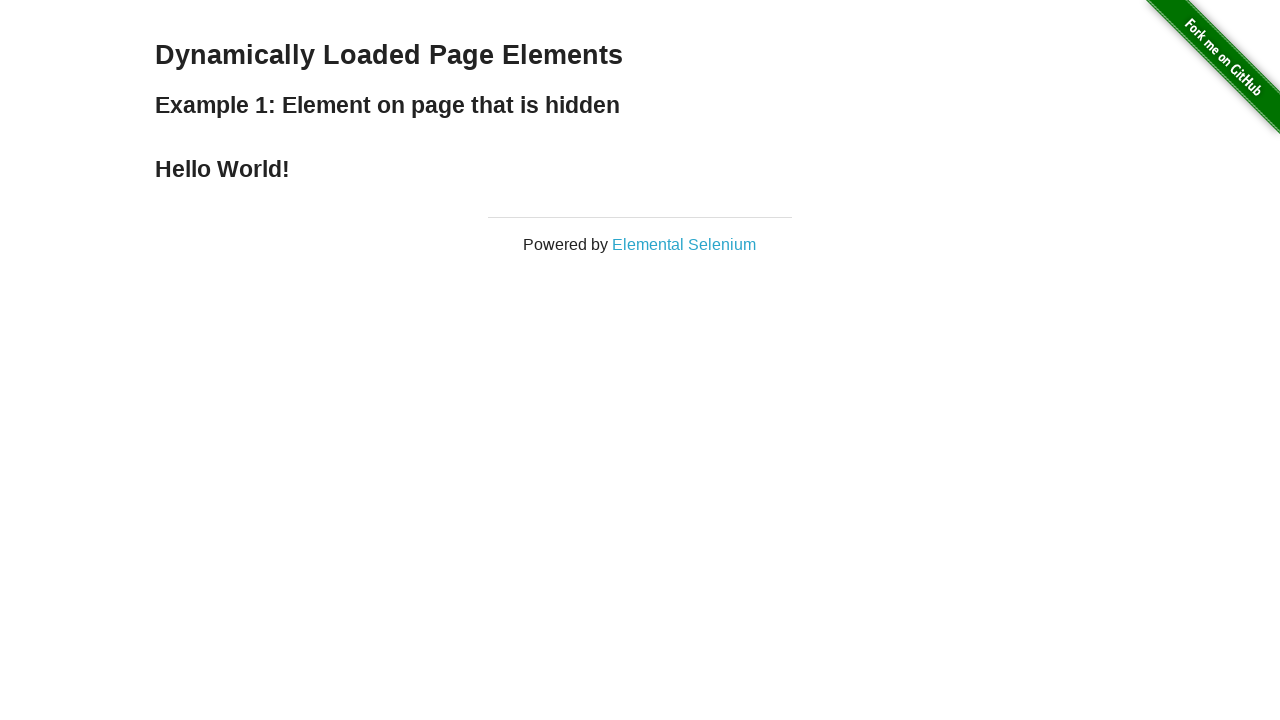

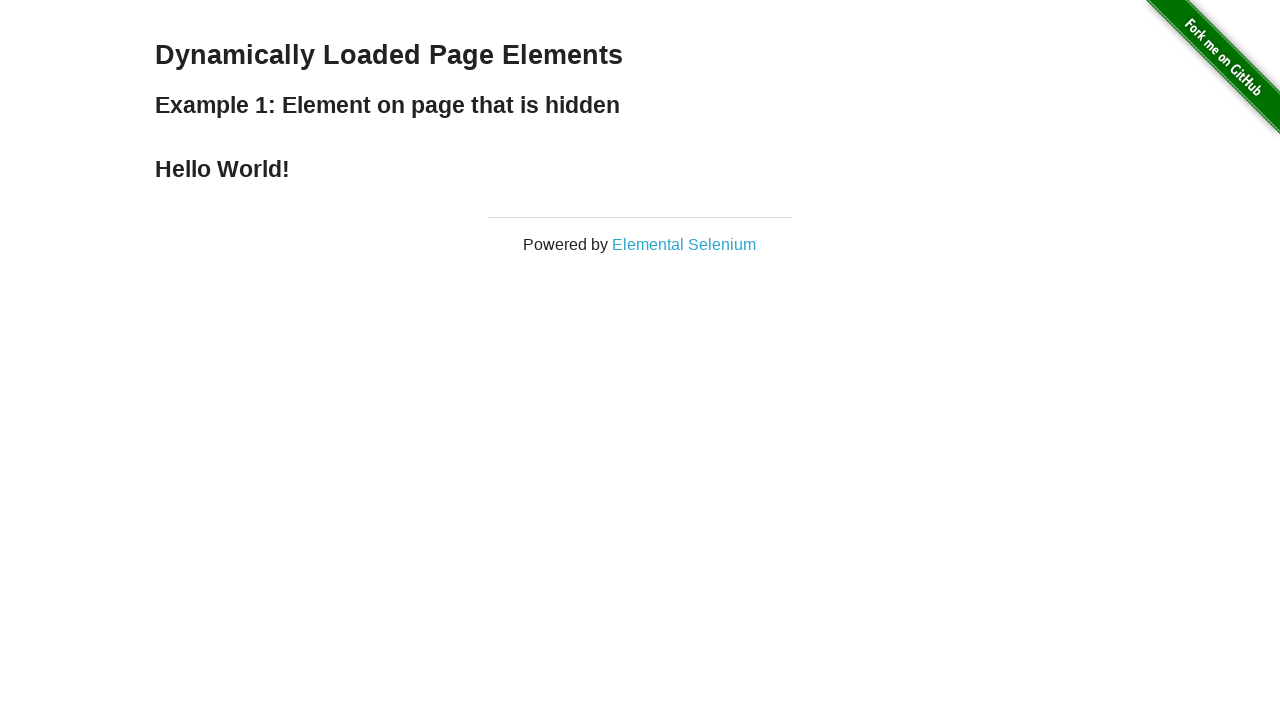